Opens Service dropdown and clicks About Us

Starting URL: https://bearstore-testsite.smartbear.com/

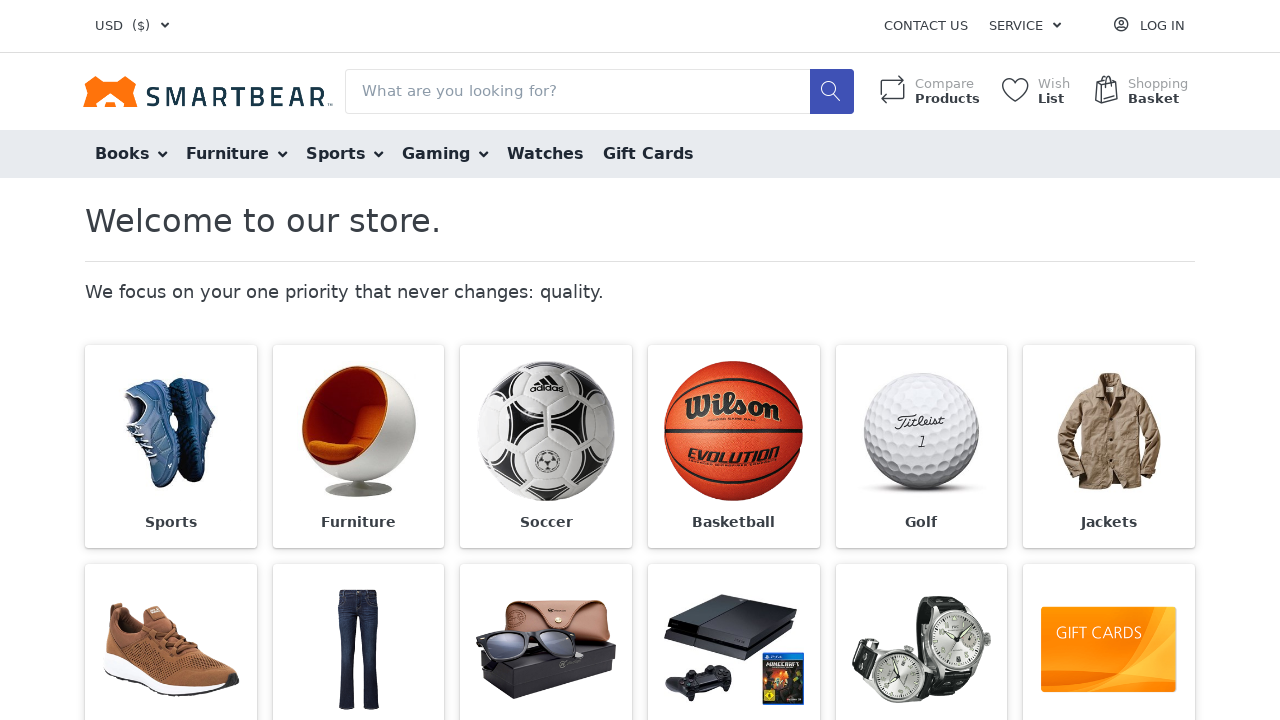

Clicked Service dropdown at (1016, 26) on xpath=//span[text()='Service']
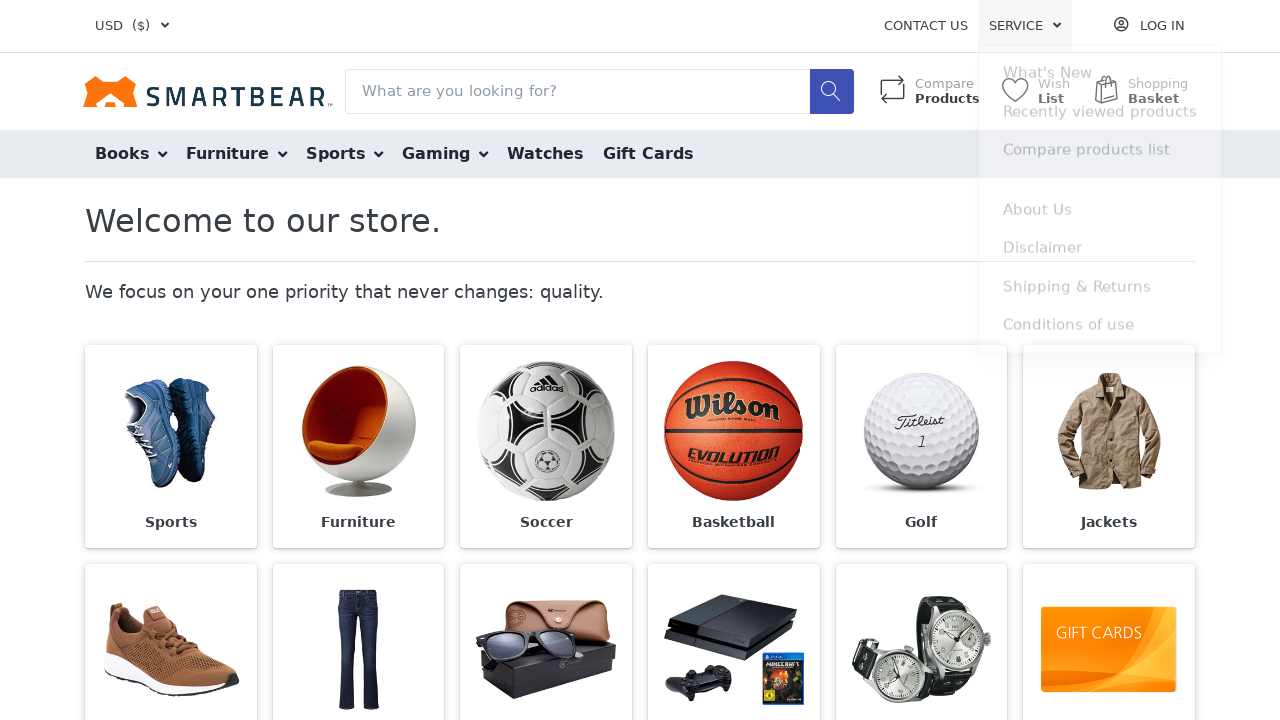

Clicked About Us from Service dropdown at (1038, 218) on xpath=//span[text()='About Us']
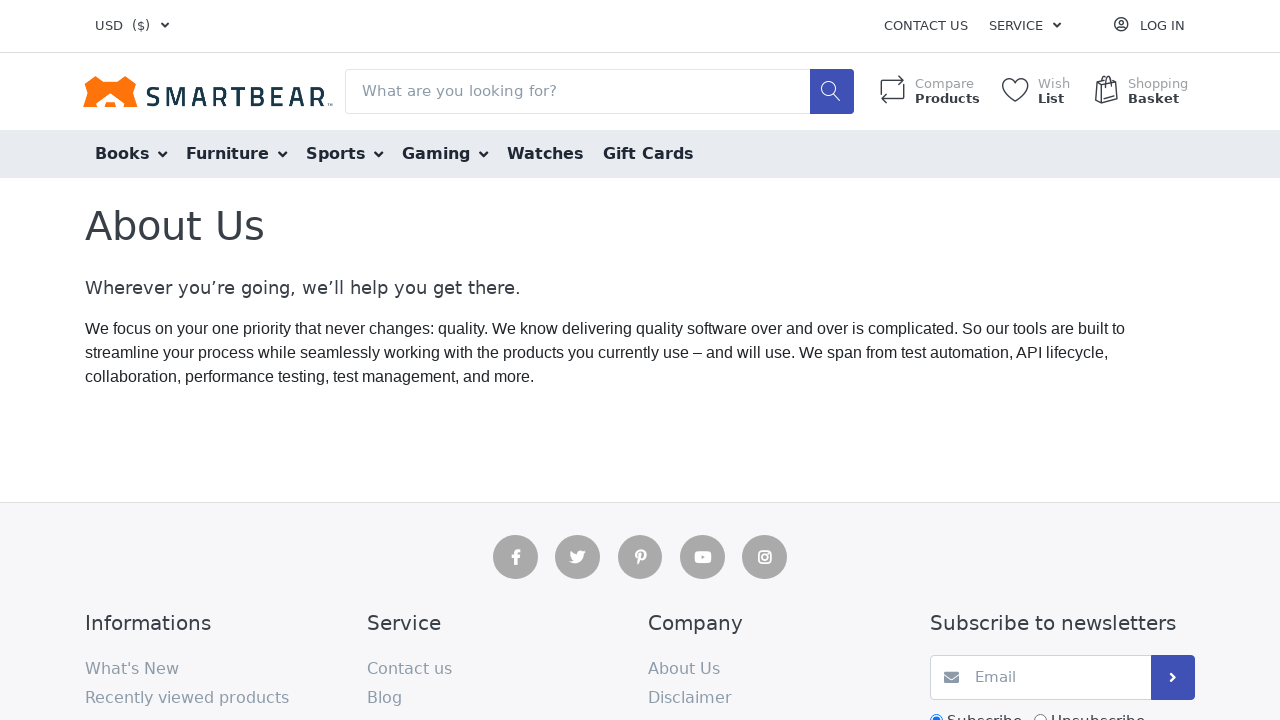

Page loaded and DOM content is ready
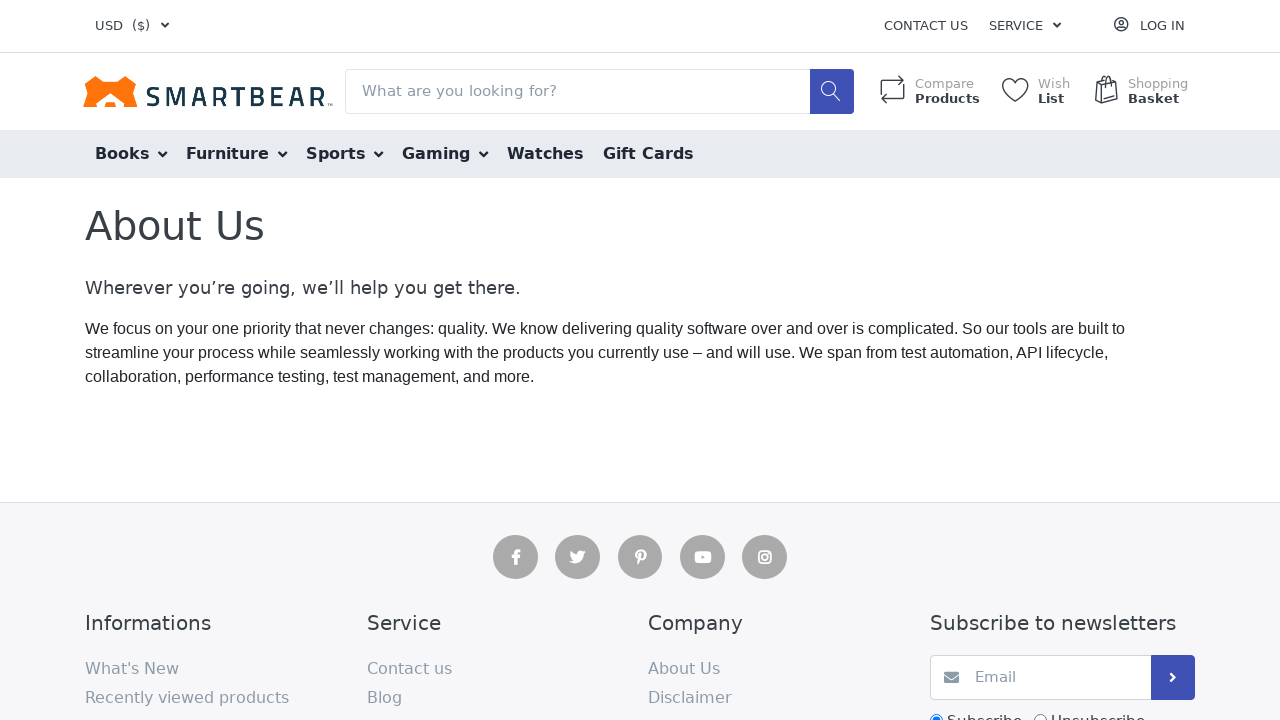

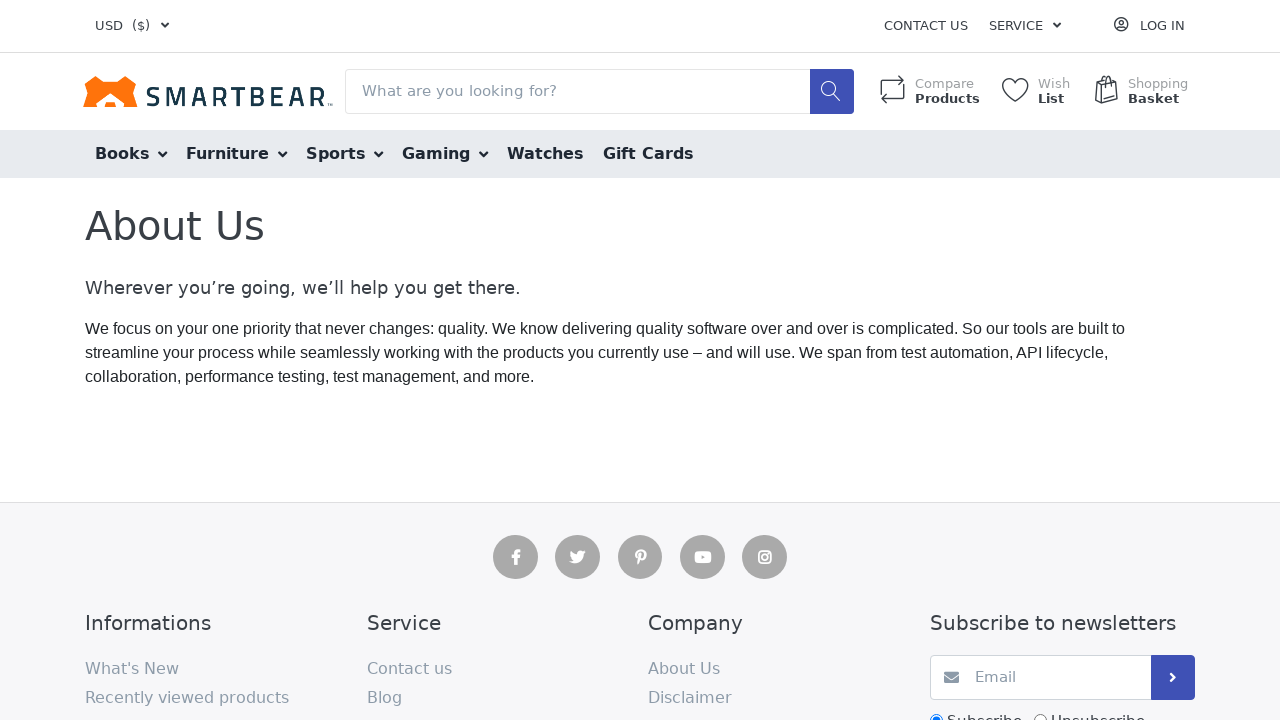